Tests a practice form by filling out name, email, password, selecting checkbox, dropdown, radio button, date of birth, and submitting the form to verify successful submission alert appears.

Starting URL: https://rahulshettyacademy.com/angularpractice/

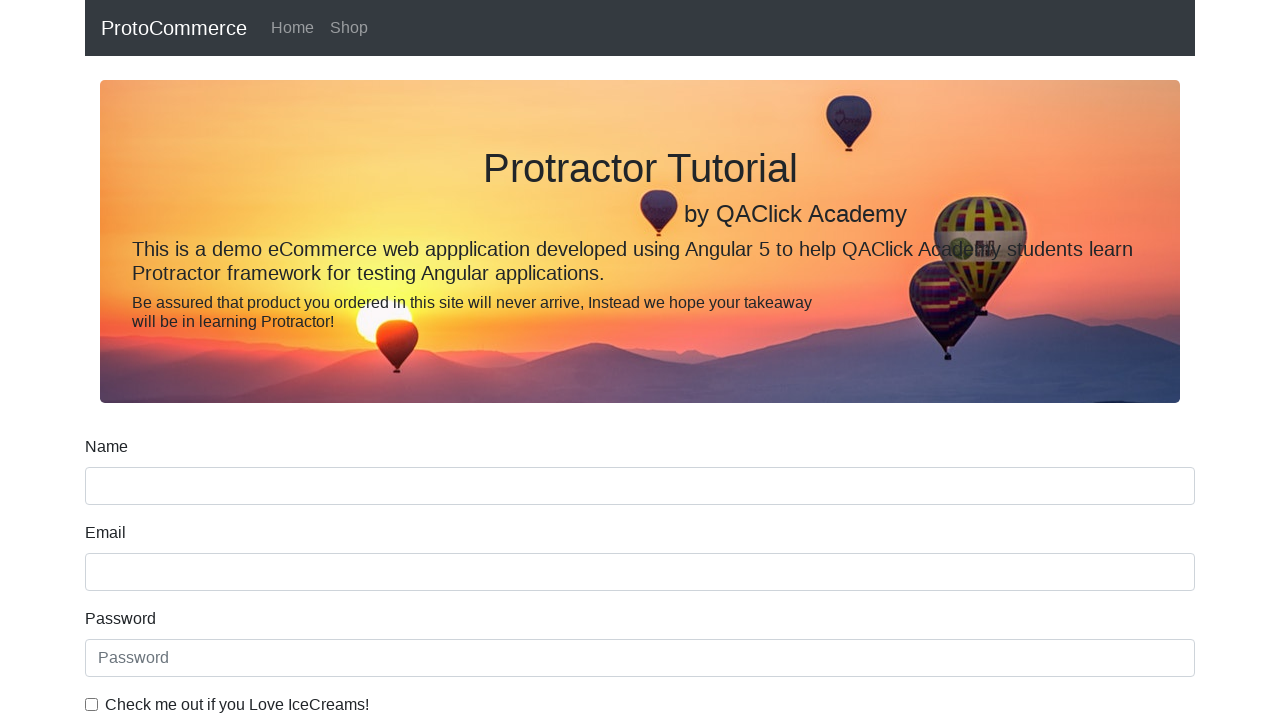

Filled name field with 'Kiran' on input[name='name']
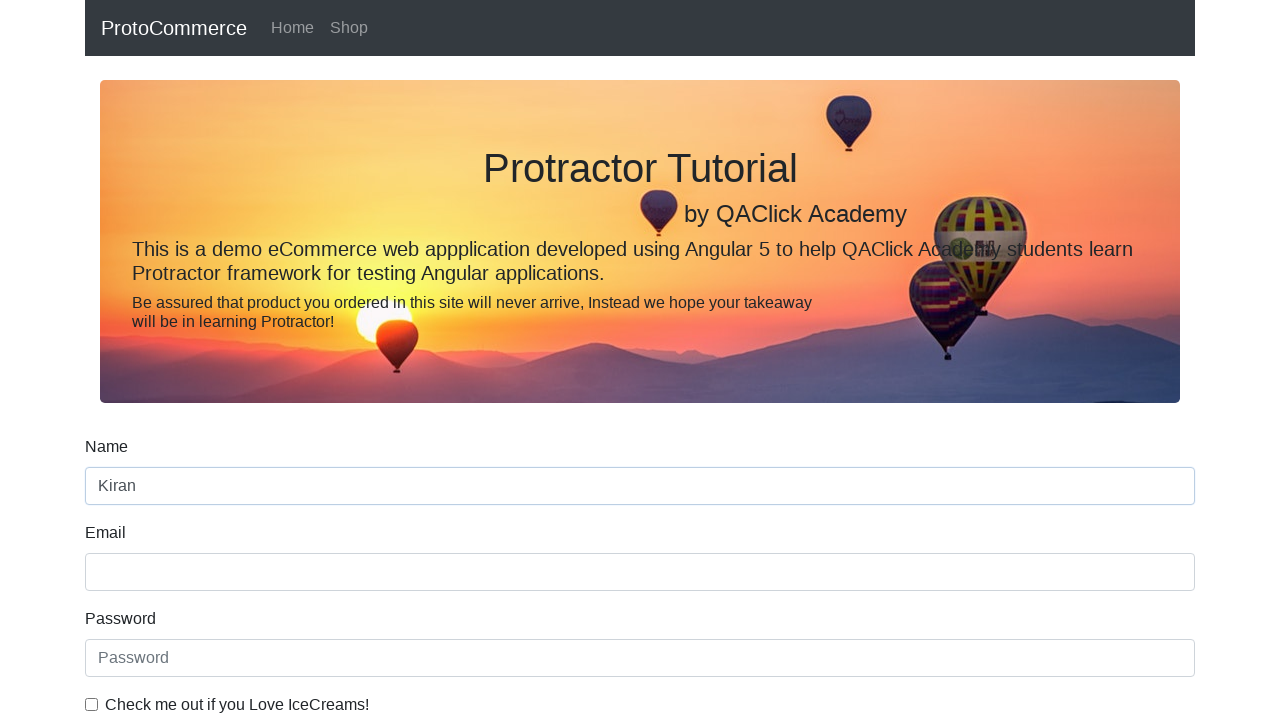

Filled email field with 'Kirankarippal@gmail.com' on input[name='email']
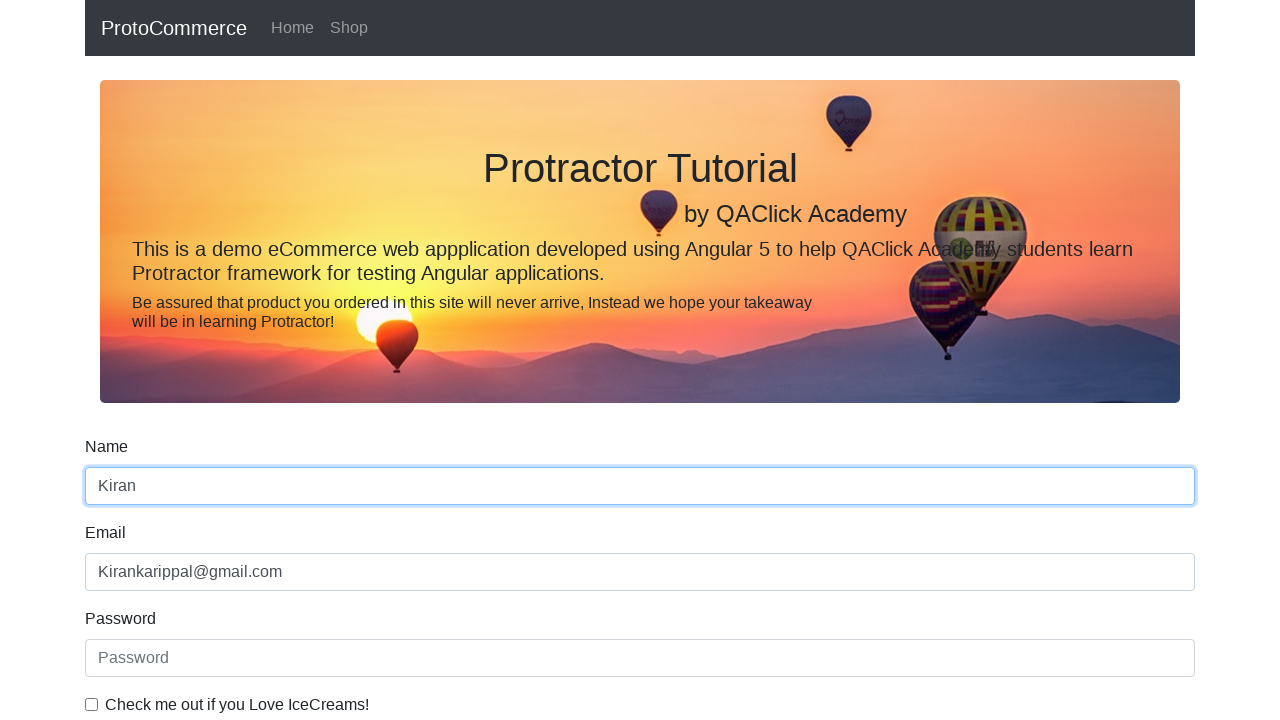

Filled password field with '12345678' on #exampleInputPassword1
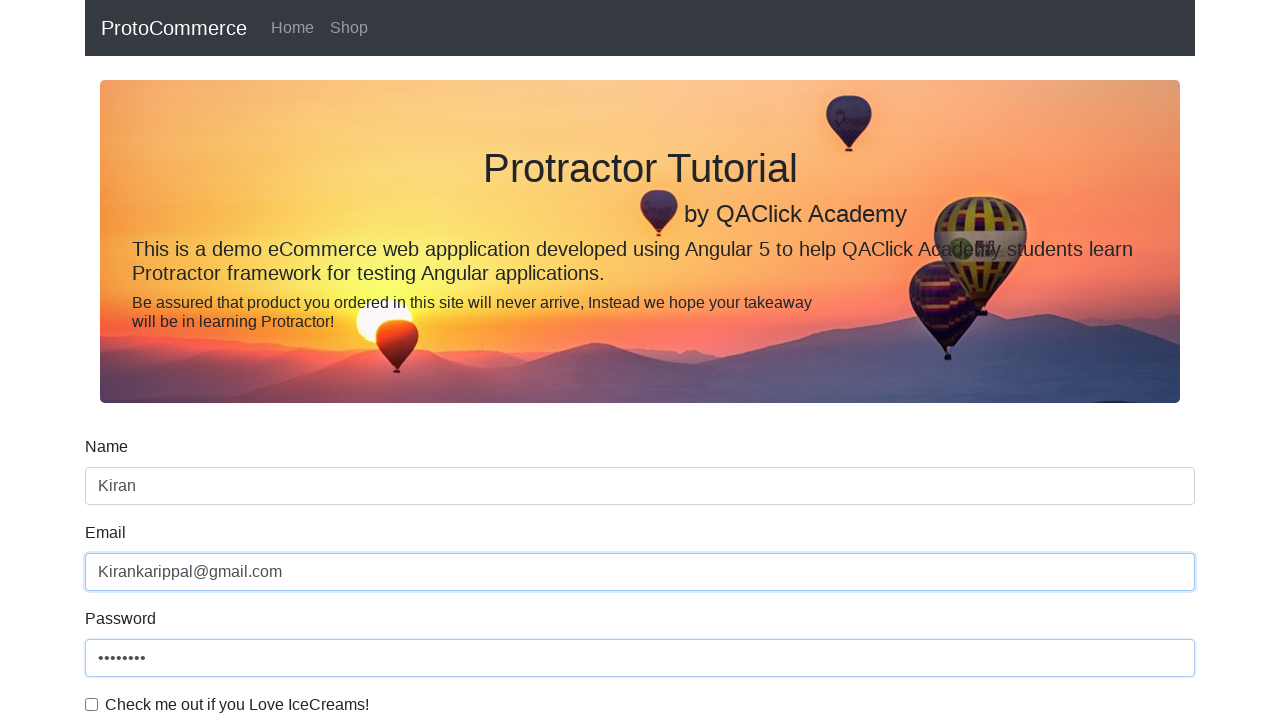

Clicked checkbox to agree to terms at (92, 704) on input[type='checkbox']
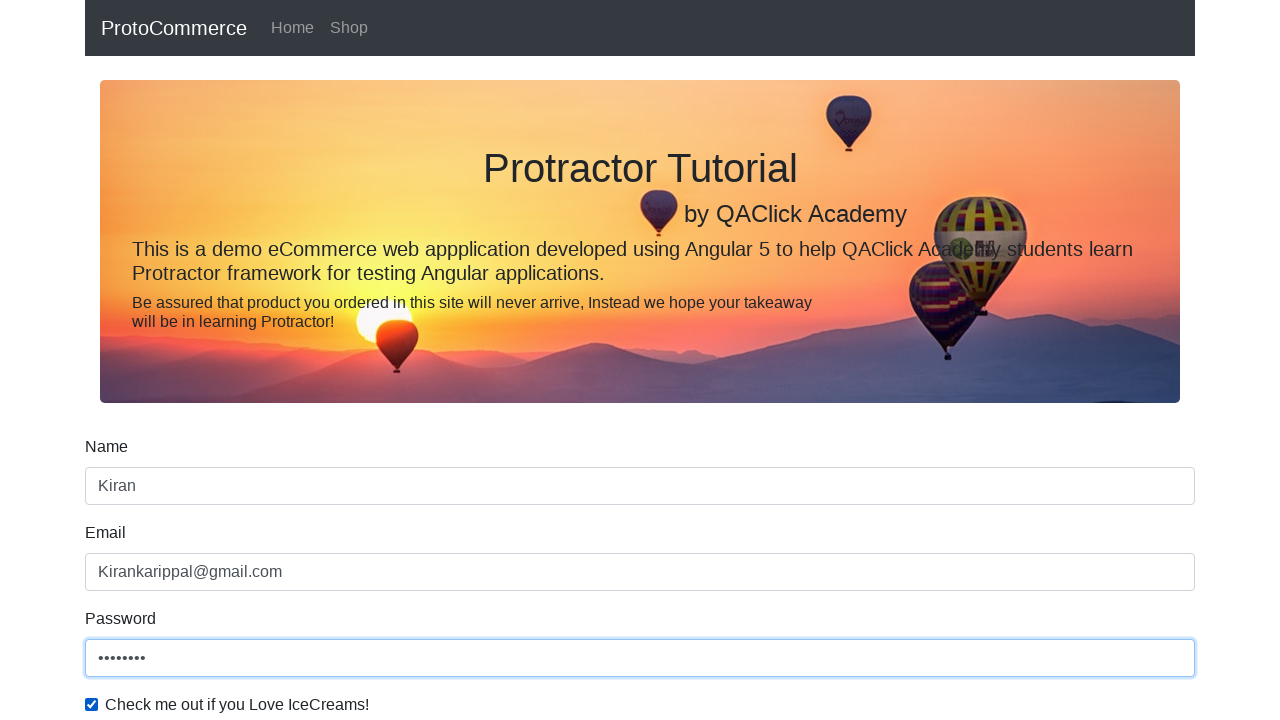

Selected 'Male' from gender dropdown on #exampleFormControlSelect1
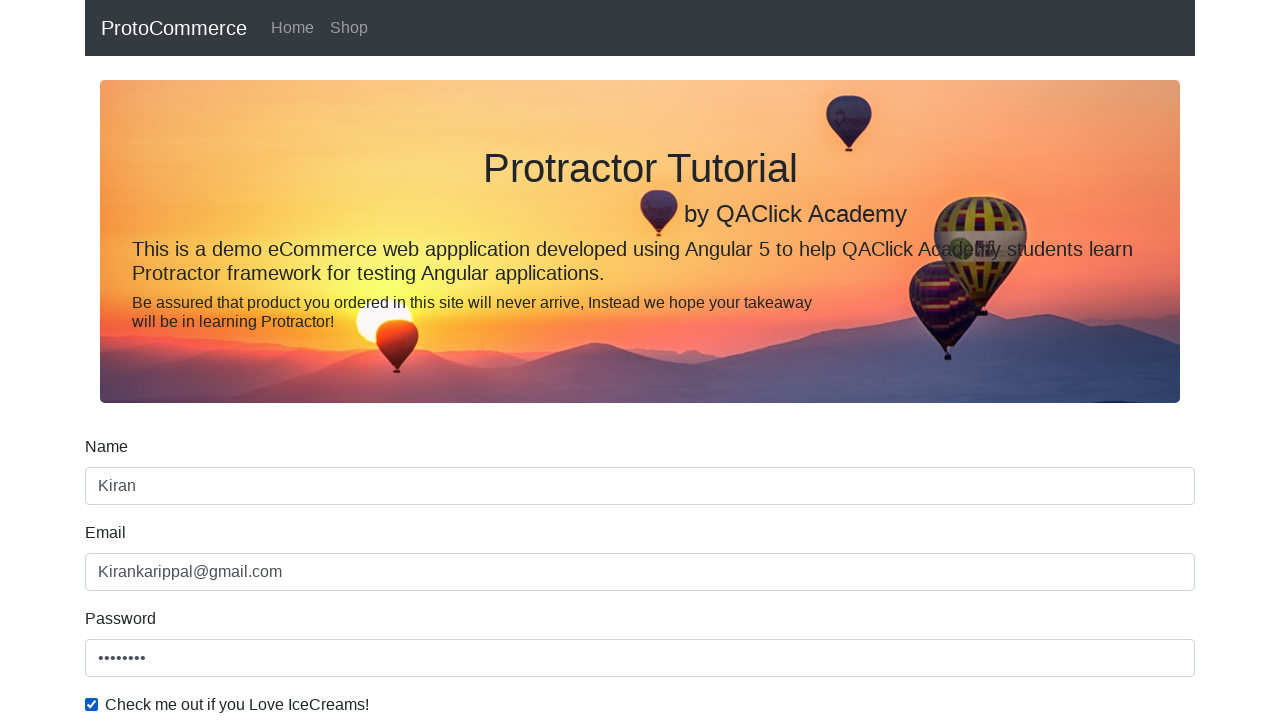

Clicked student radio button at (238, 360) on #inlineRadio1
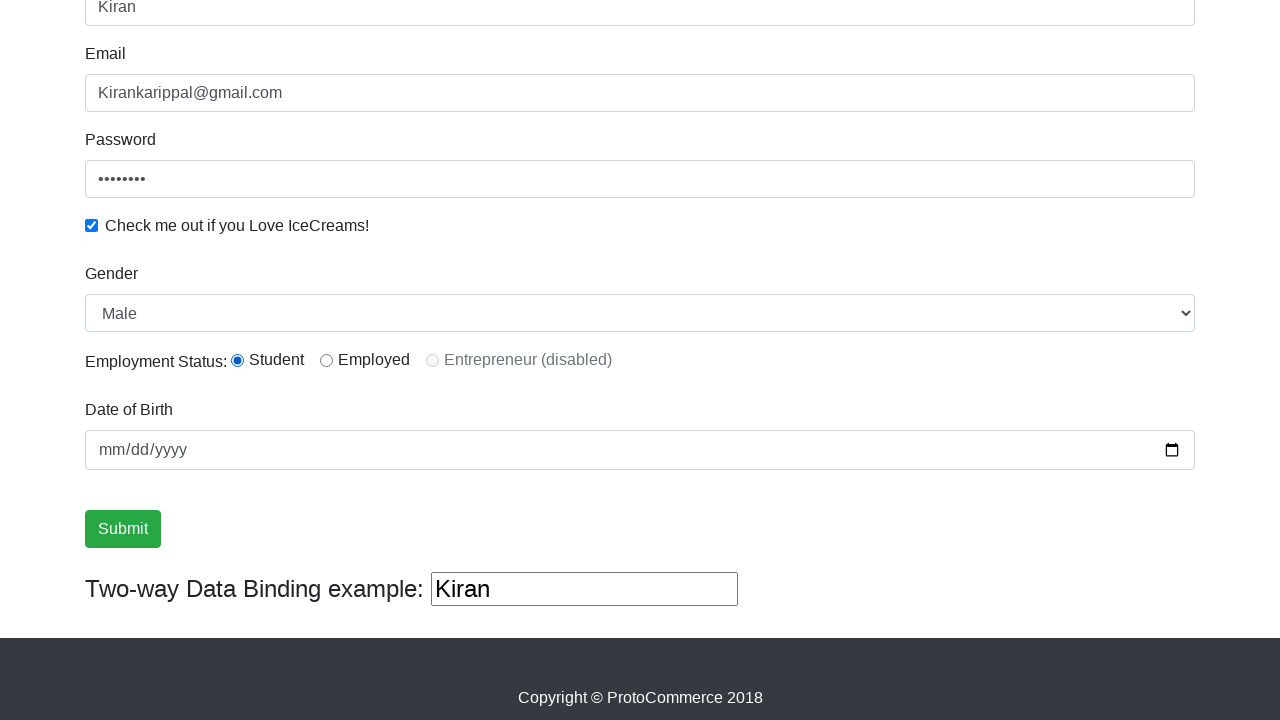

Filled date of birth field with '1995-07-14' on input[name='bday']
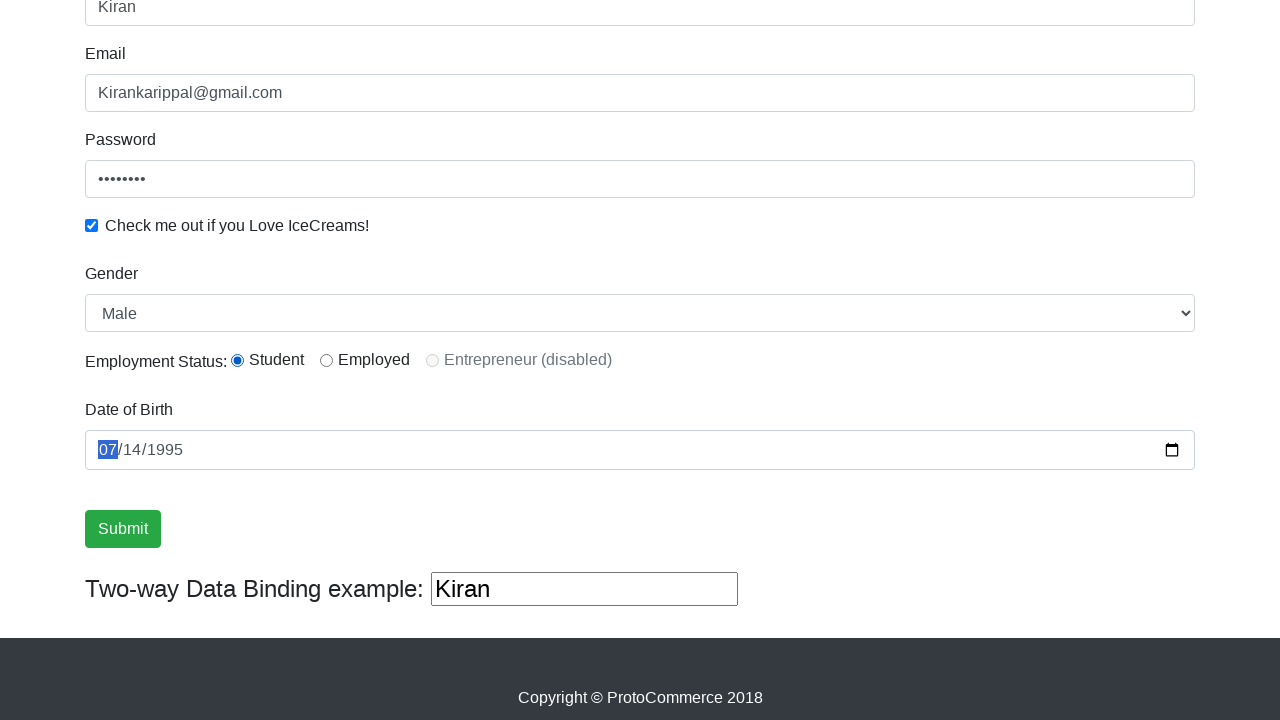

Clicked submit button to submit the form at (123, 529) on input[type='submit']
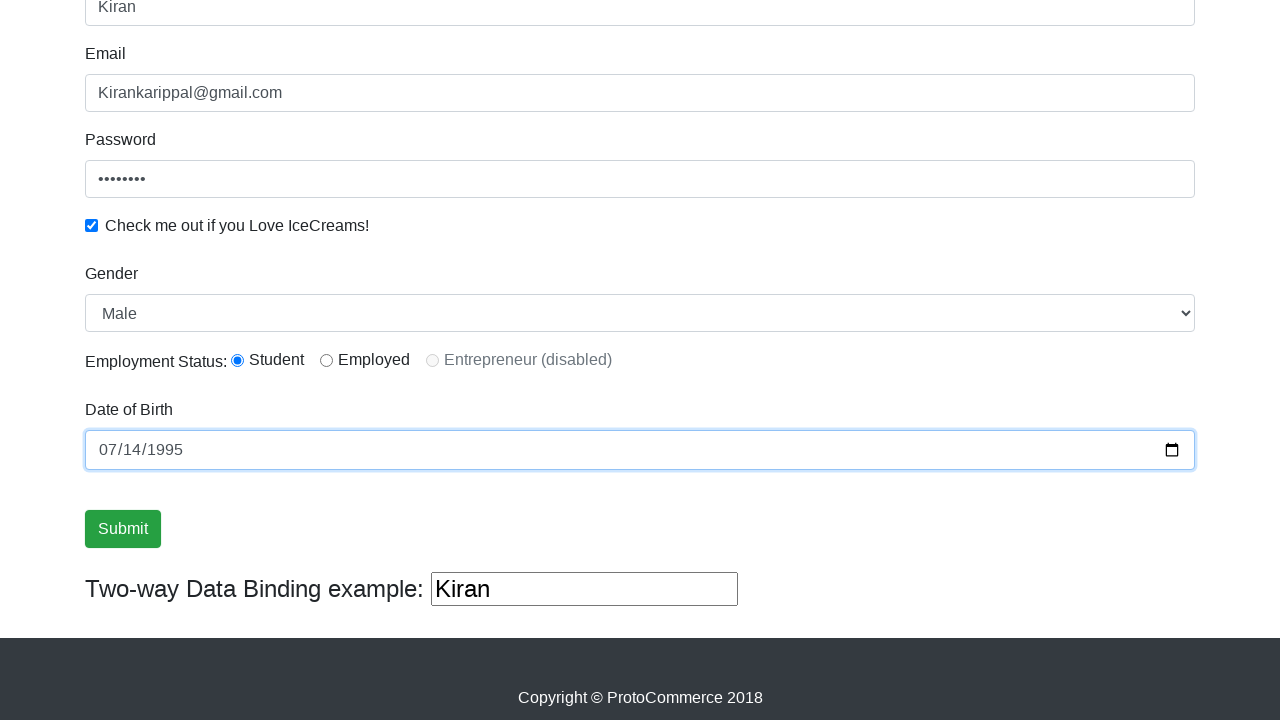

Success alert appeared after form submission
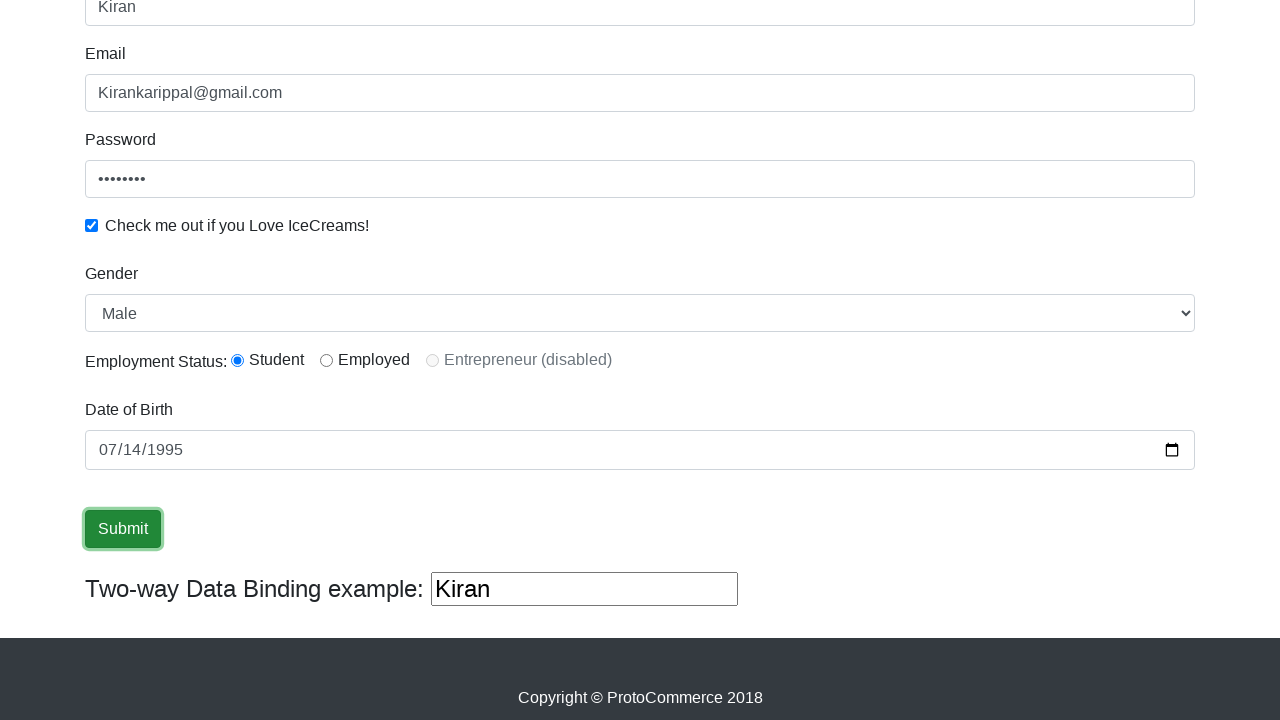

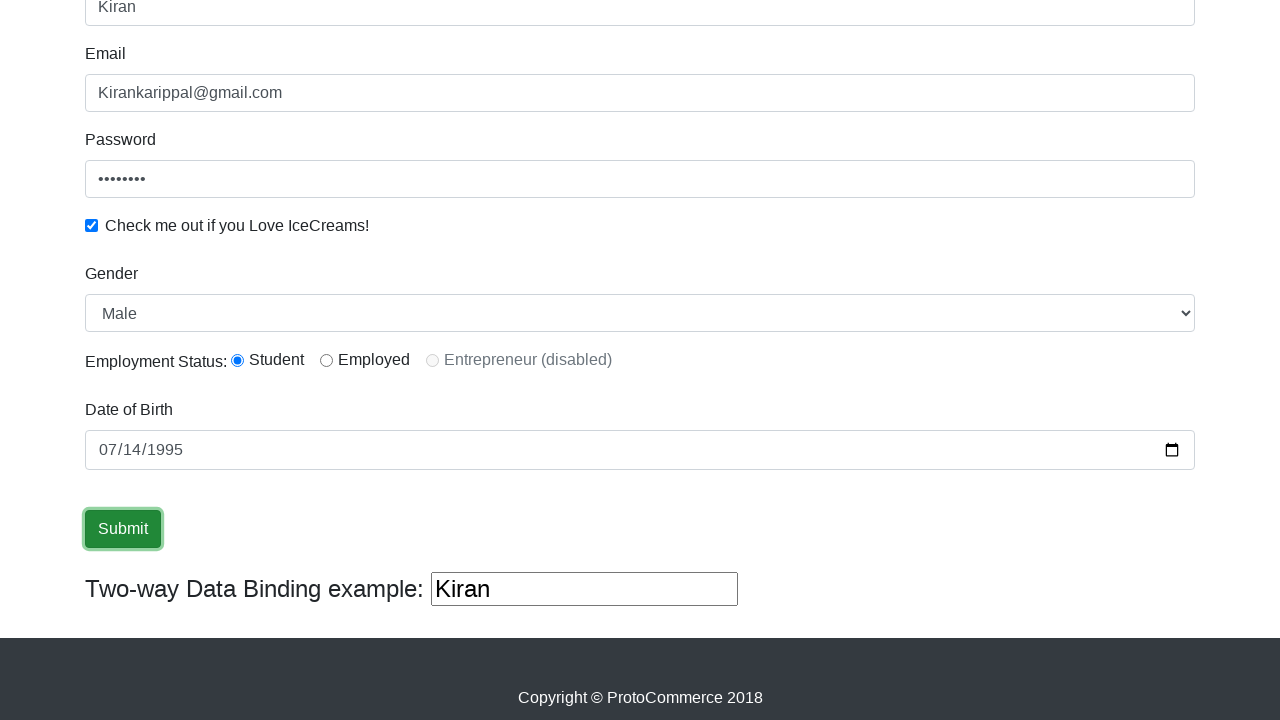